Tests finding a link by dynamically calculated text (based on a math formula), clicking it, then filling out a multi-field form with personal information and submitting it.

Starting URL: http://suninjuly.github.io/find_link_text

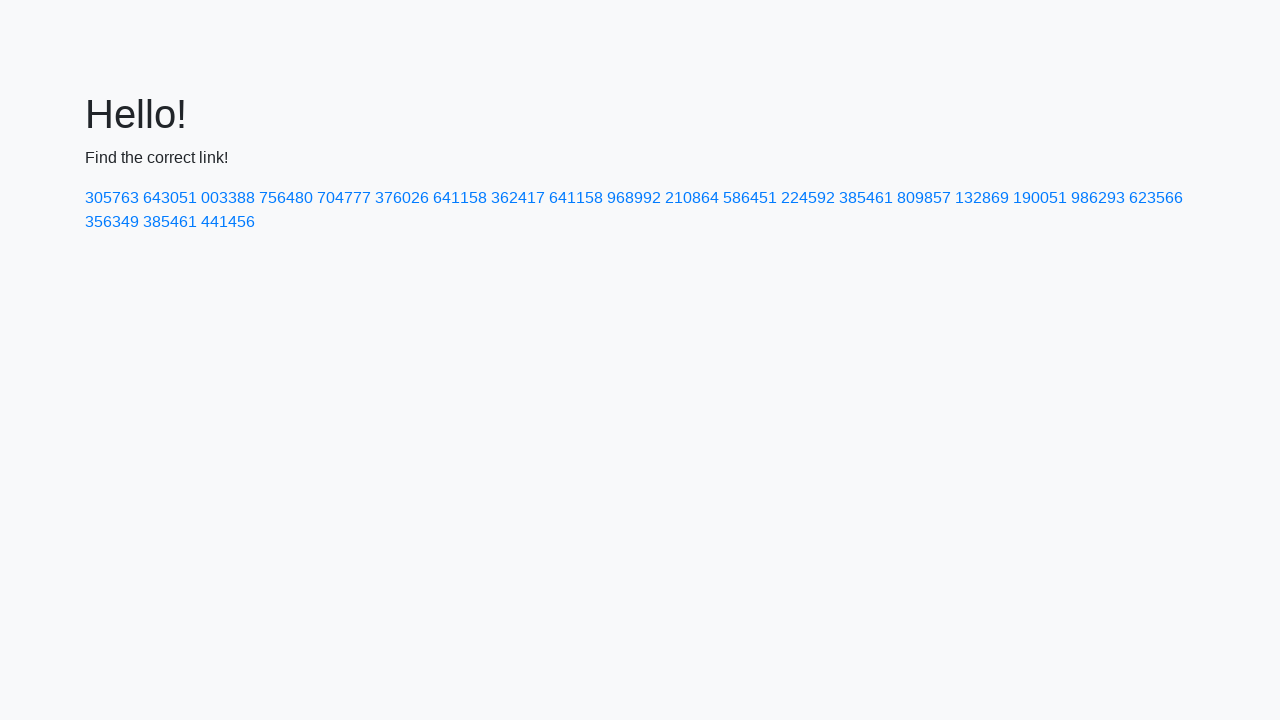

Clicked link with dynamically calculated text '224592' at (808, 198) on text=224592
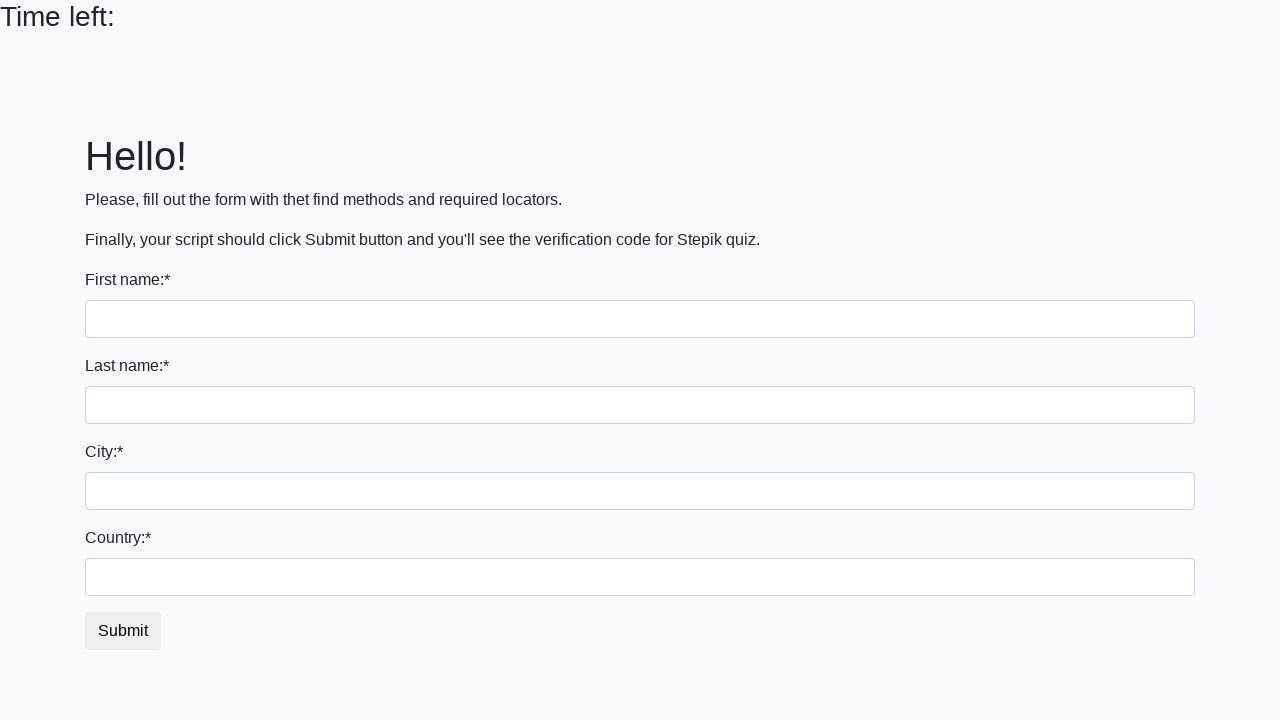

Filled first name field with 'Ivan' on input
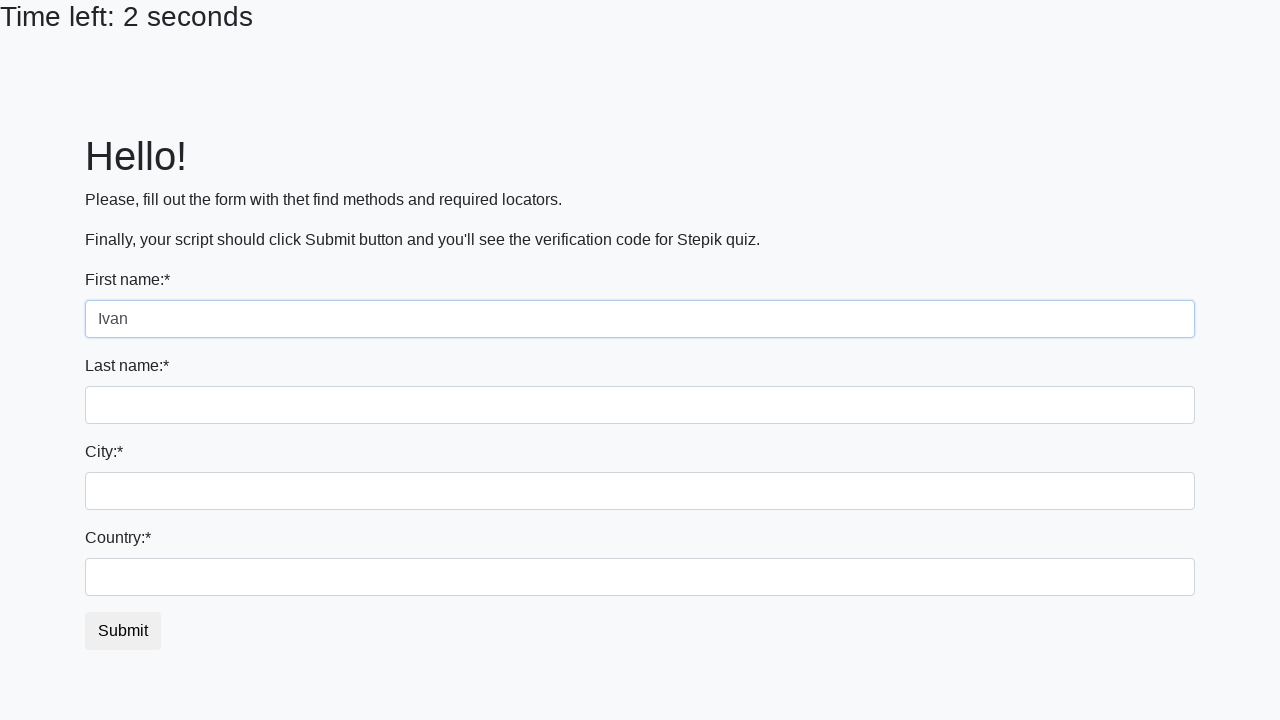

Filled last name field with 'Petrov' on input[name='last_name']
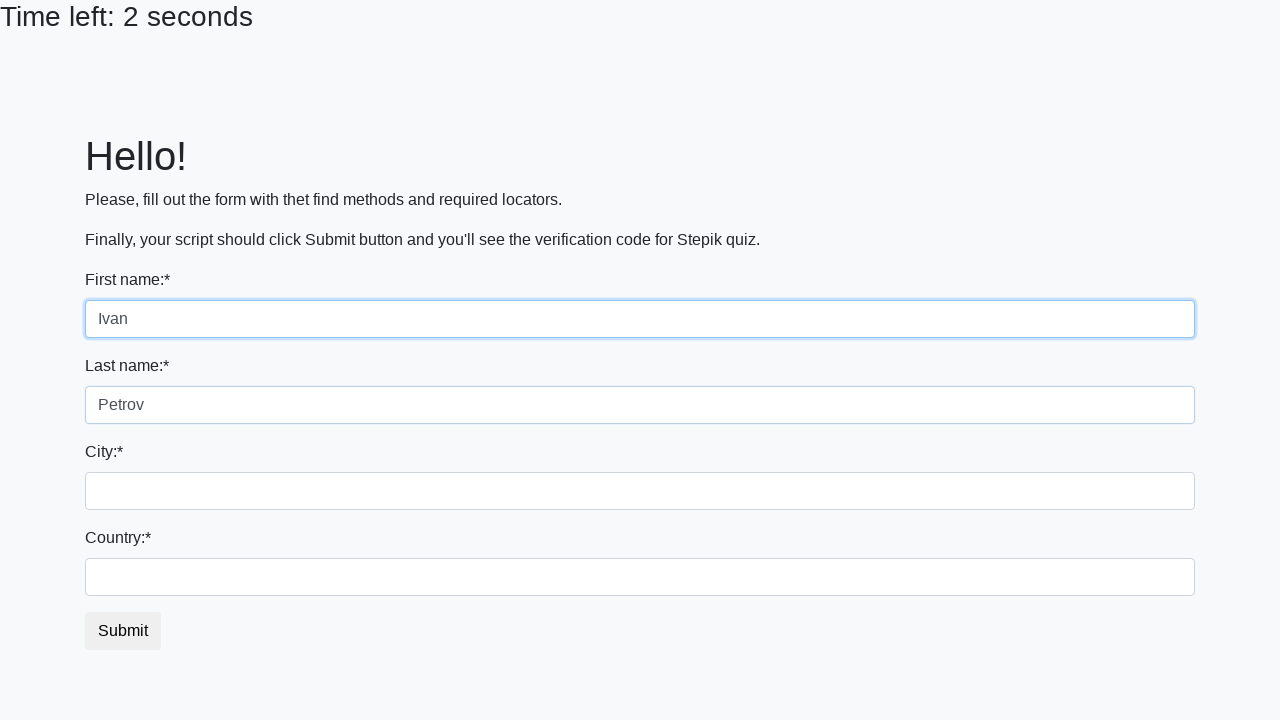

Filled city field with 'Smolensk' on .city
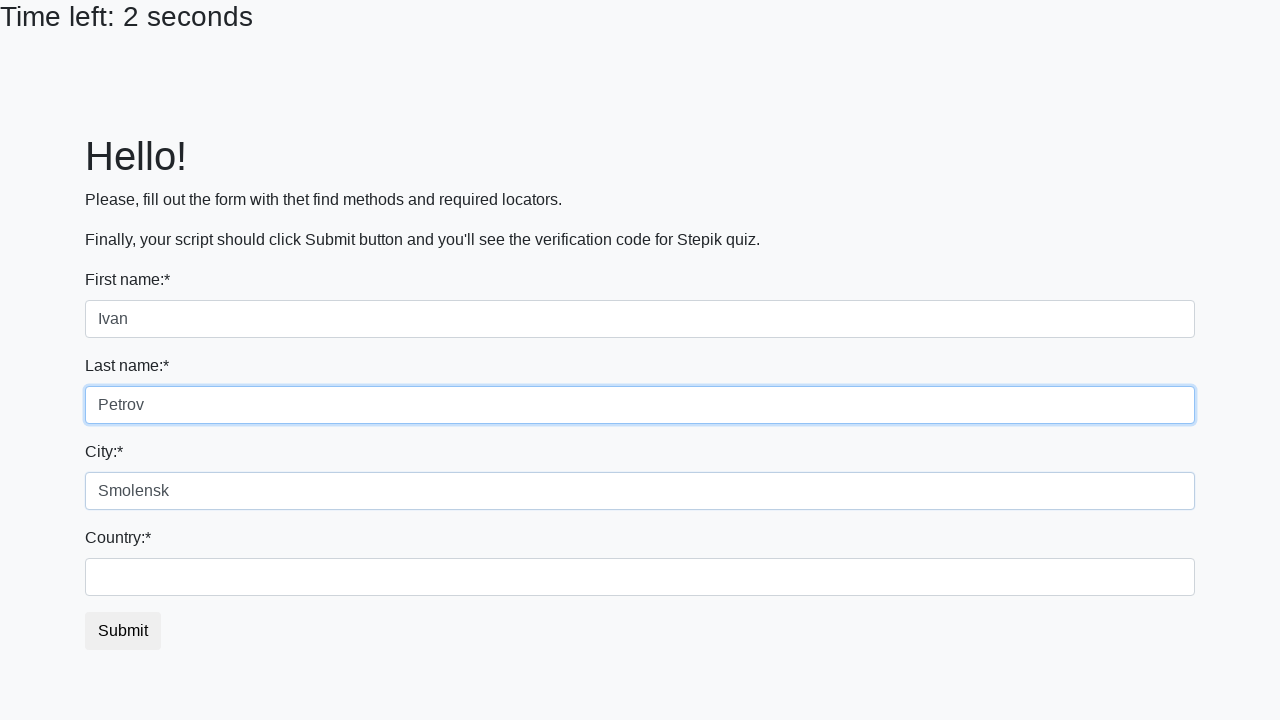

Filled country field with 'Russia' on #country
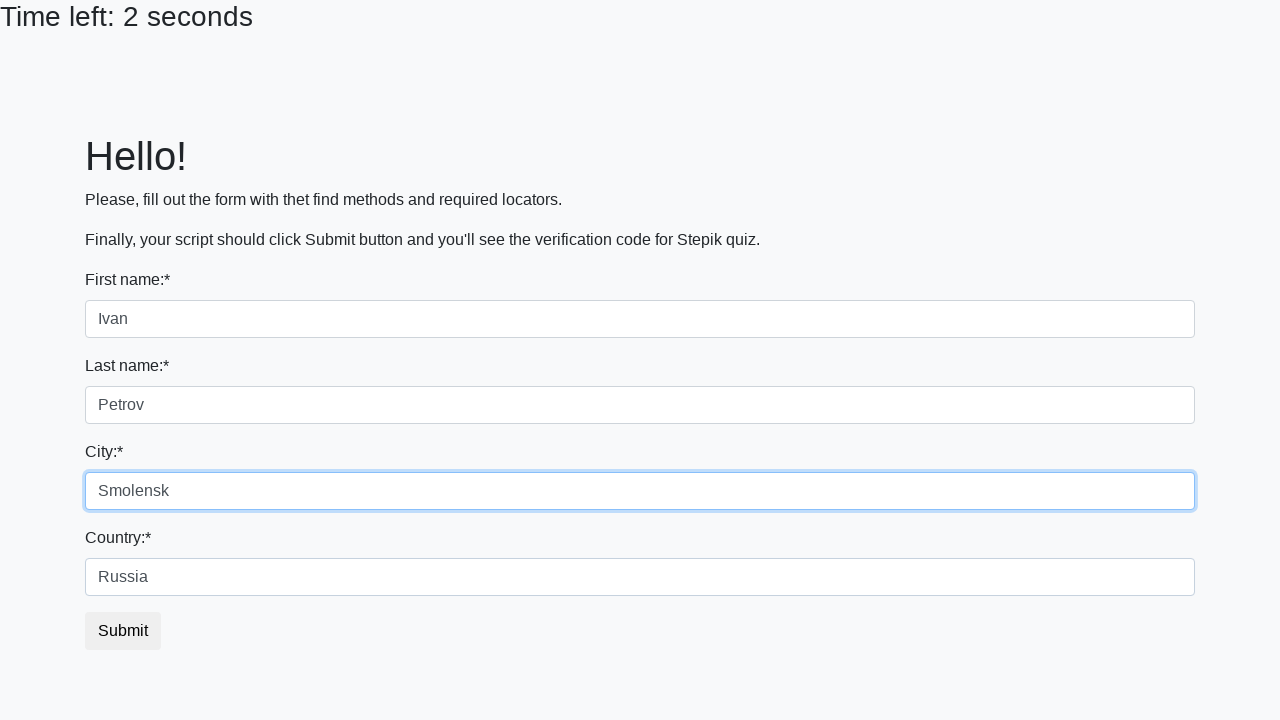

Clicked submit button to submit the form at (123, 631) on button.btn
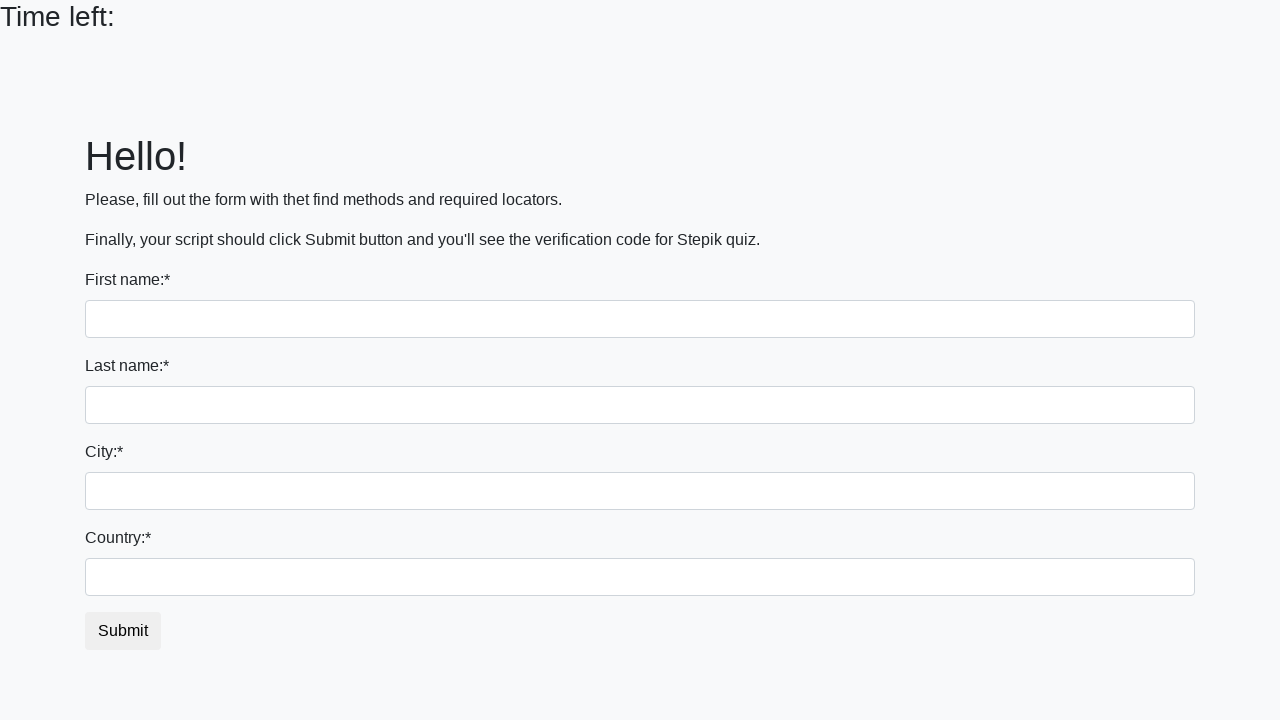

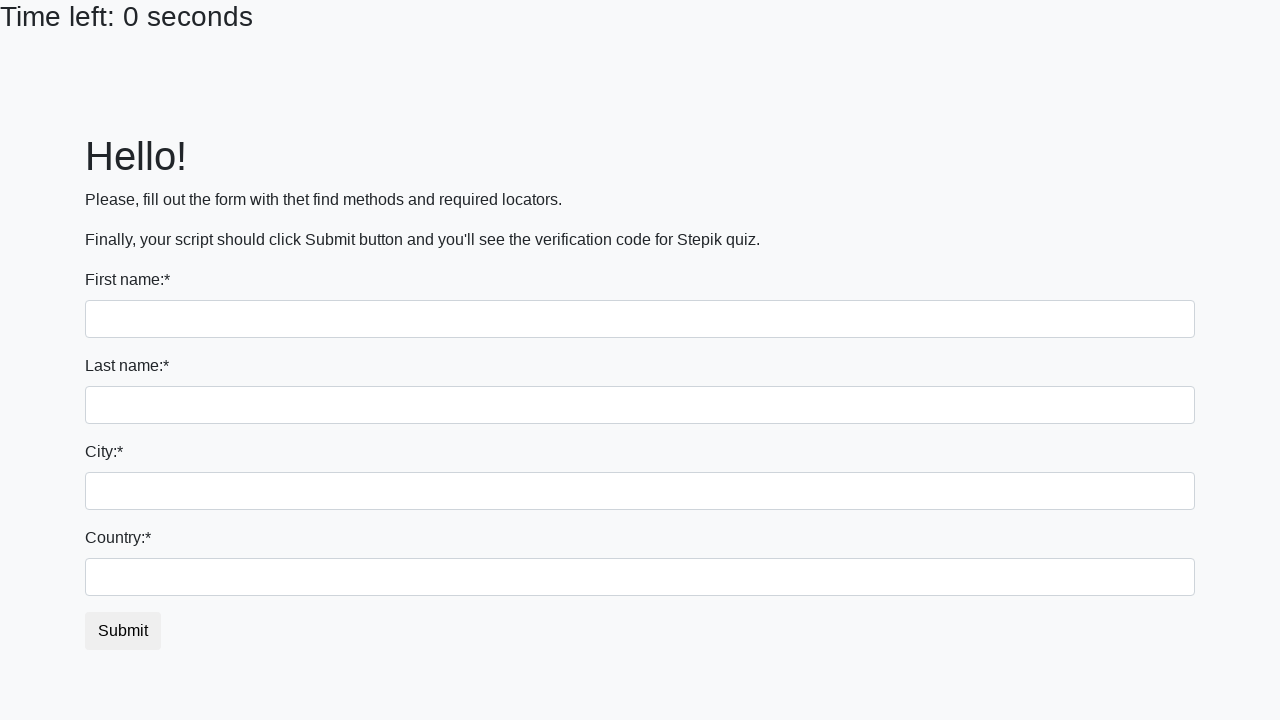